Tests adding a todo item to a sample todo application by entering text in the input field, submitting it, and verifying the todo was added to the list.

Starting URL: https://lambdatest.github.io/sample-todo-app/

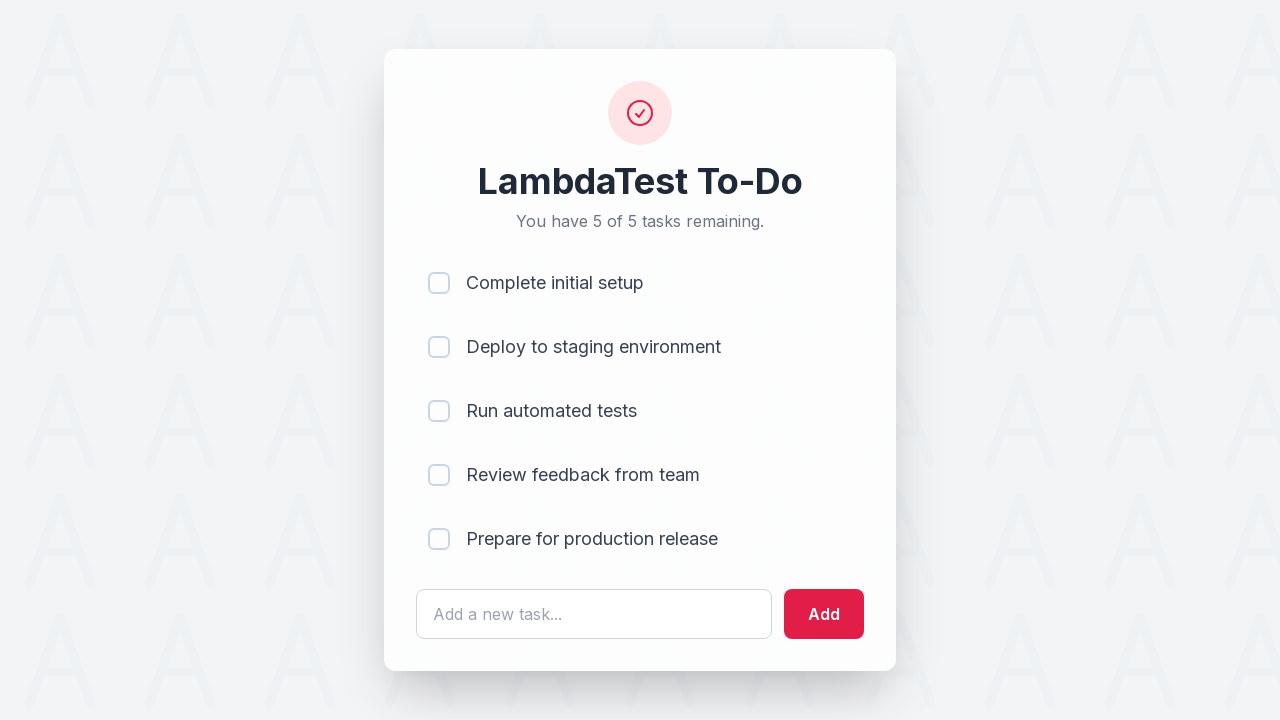

Filled todo input field with 'Learn Javascript' on #sampletodotext
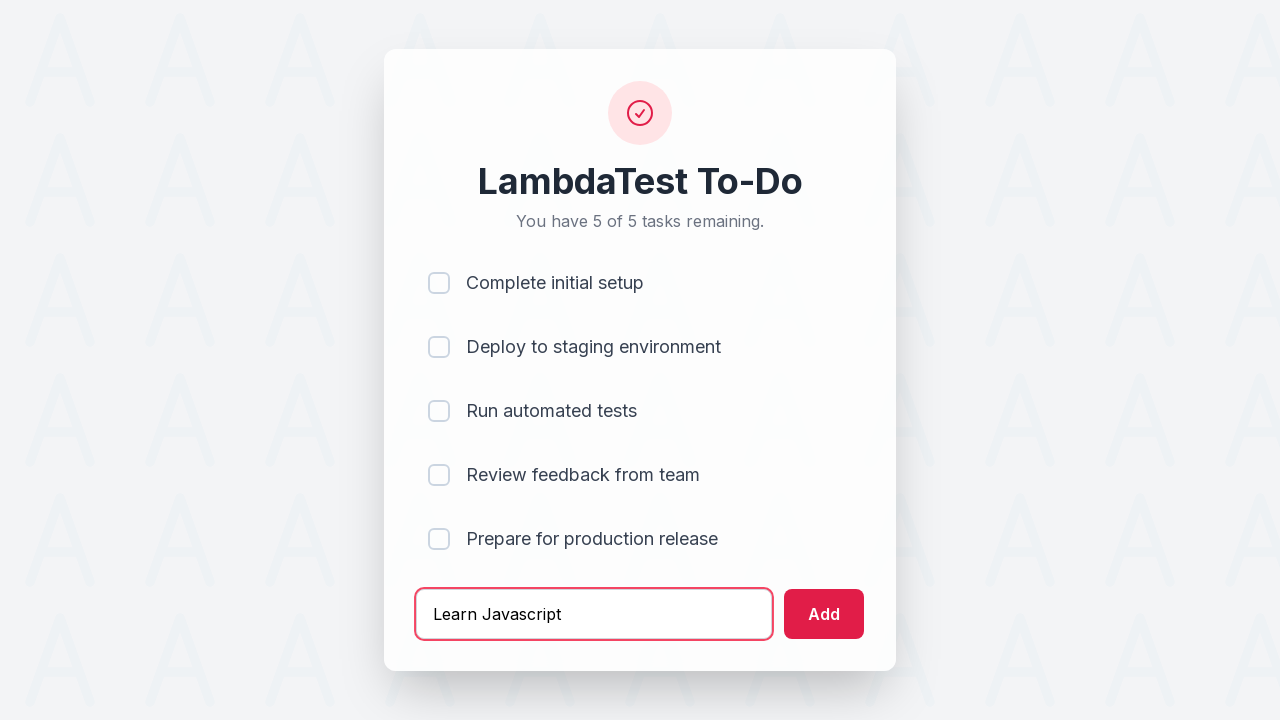

Pressed Enter to submit the todo item on #sampletodotext
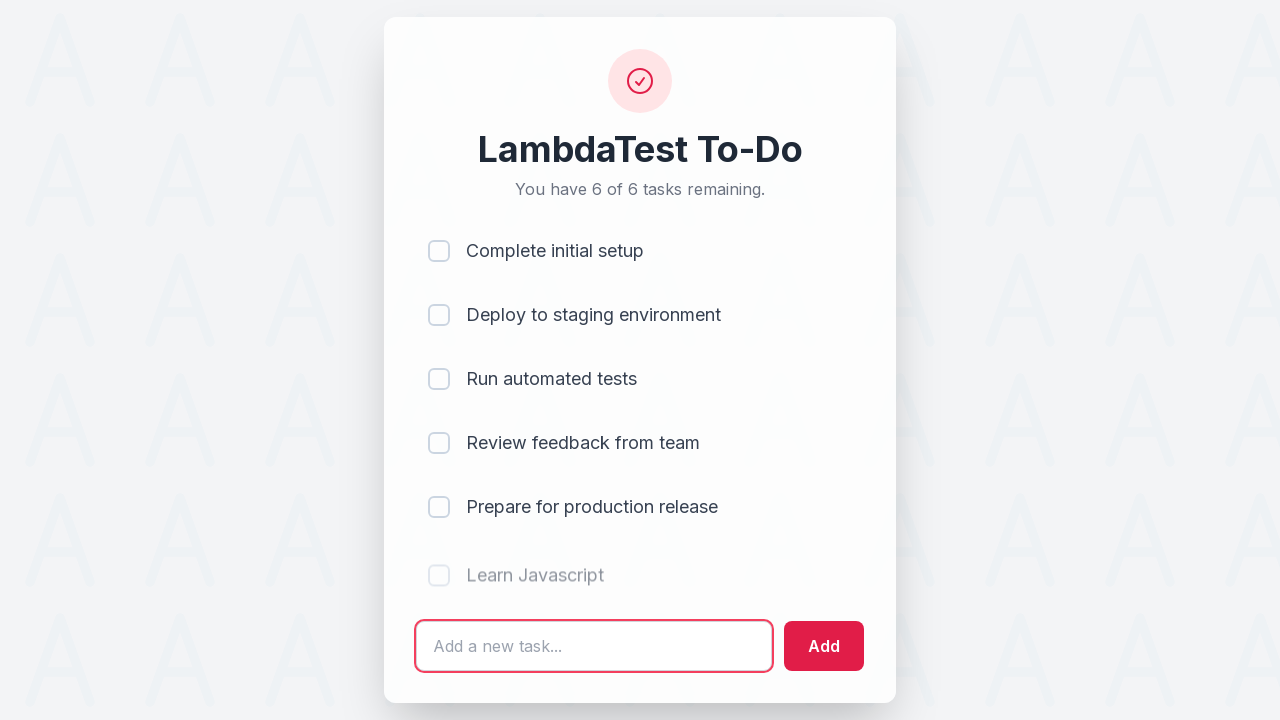

Todo item appeared in the list
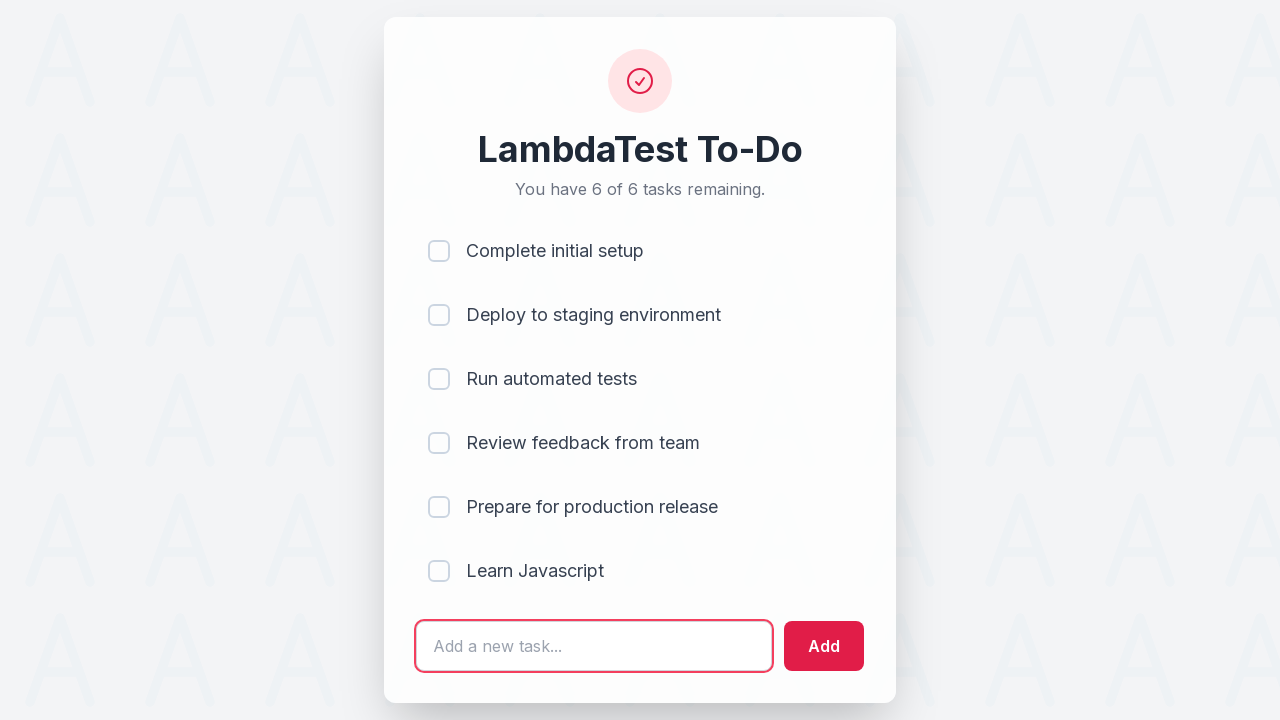

Located the last todo item in the list
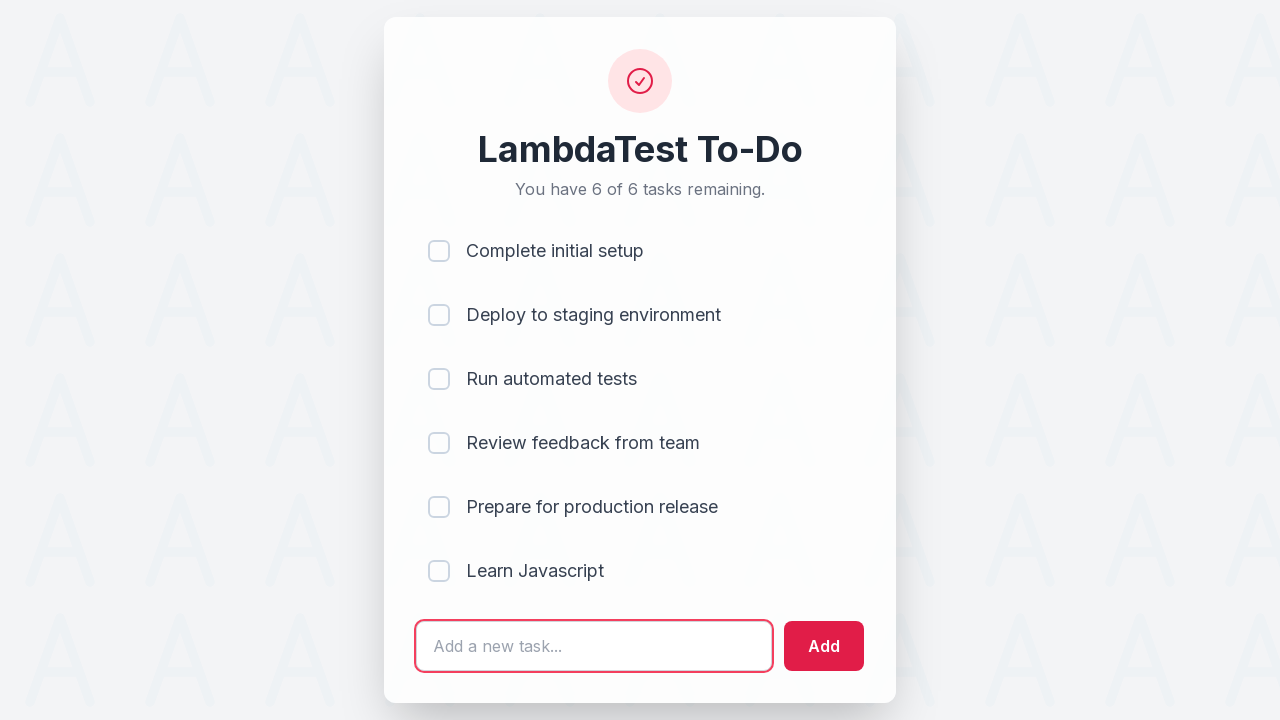

Verified that the last todo item contains 'Learn Javascript'
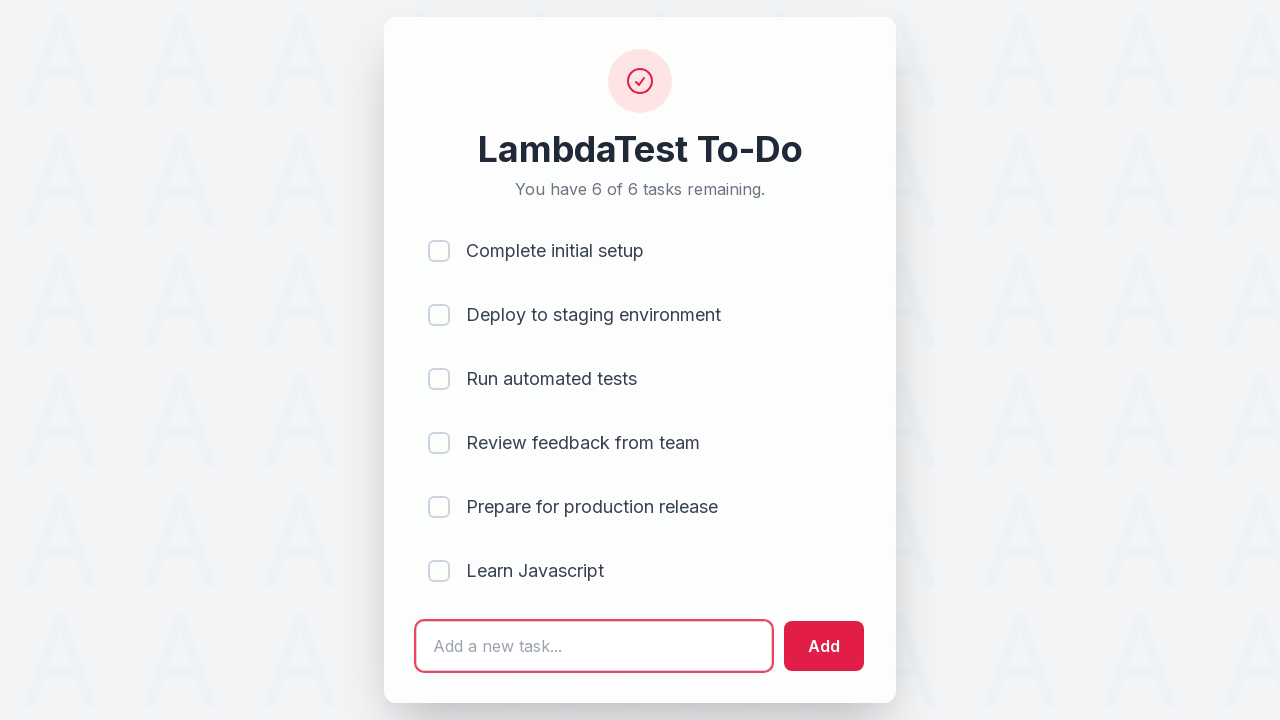

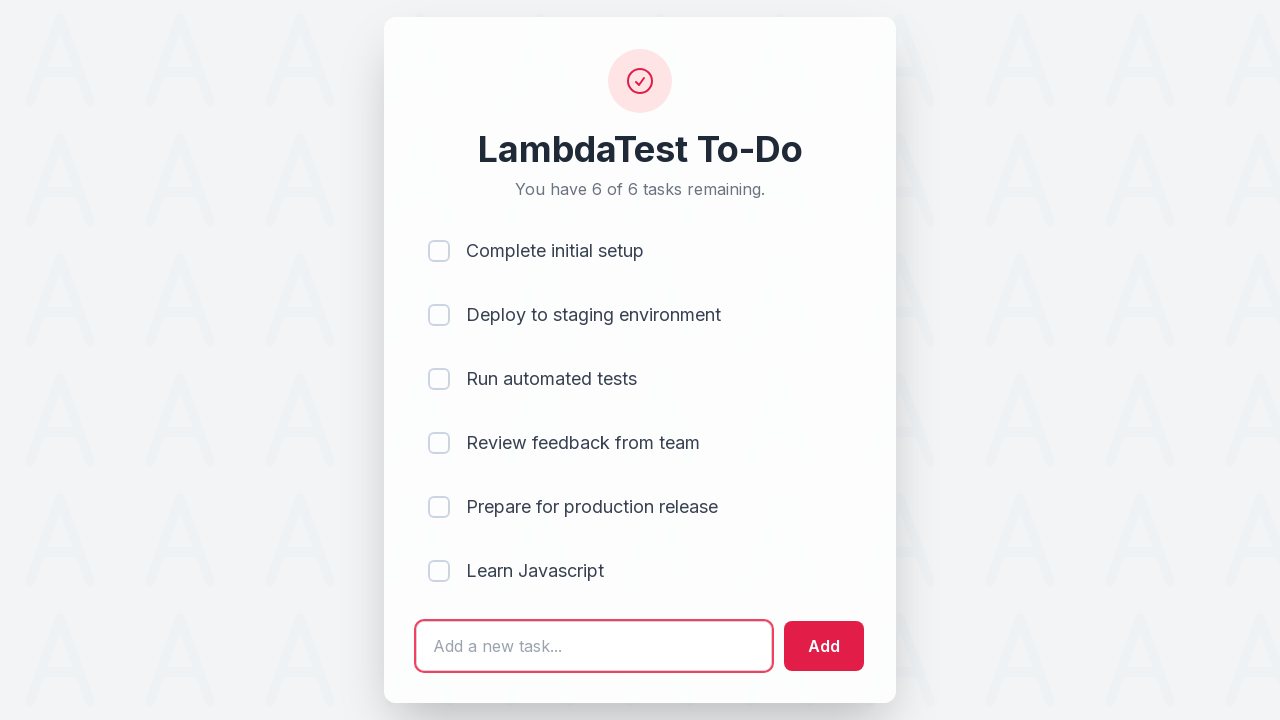